Tests double-click functionality by double-clicking on text within an iframe to change its color to red

Starting URL: https://www.w3schools.com/tags/tryit.asp?filename=tryhtml5_ev_ondblclick2

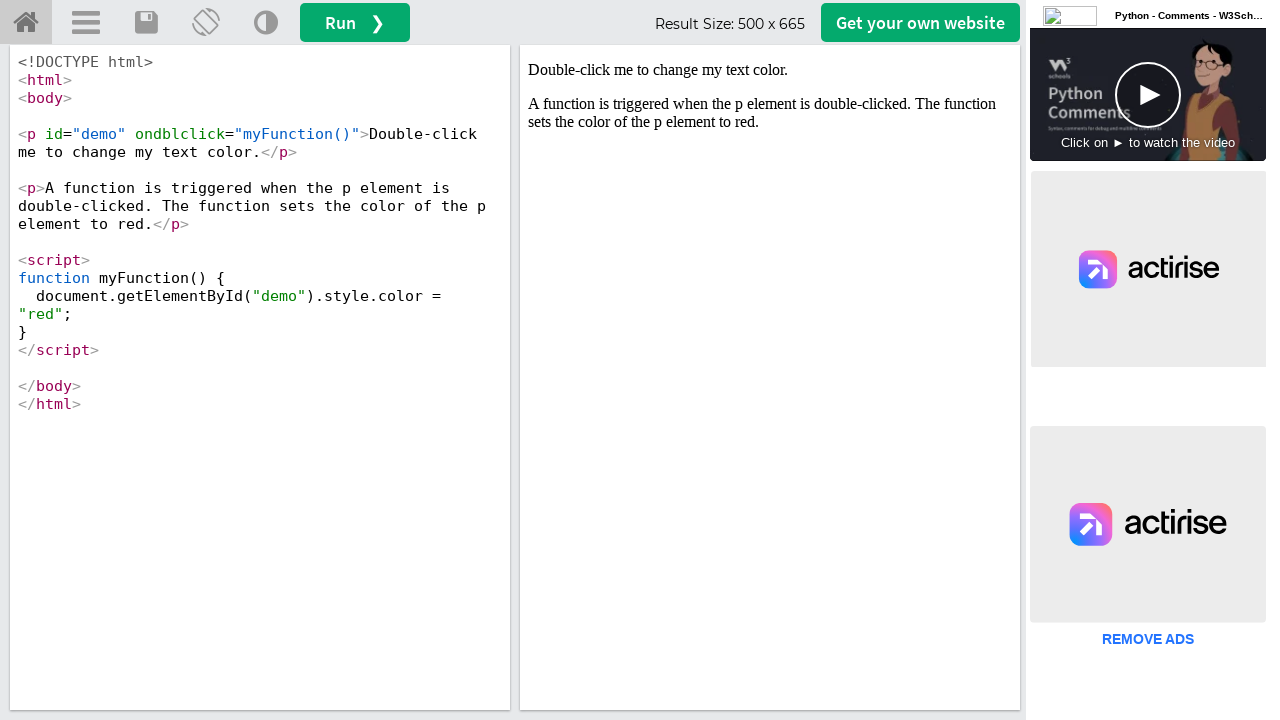

Located iframe#iframeResult
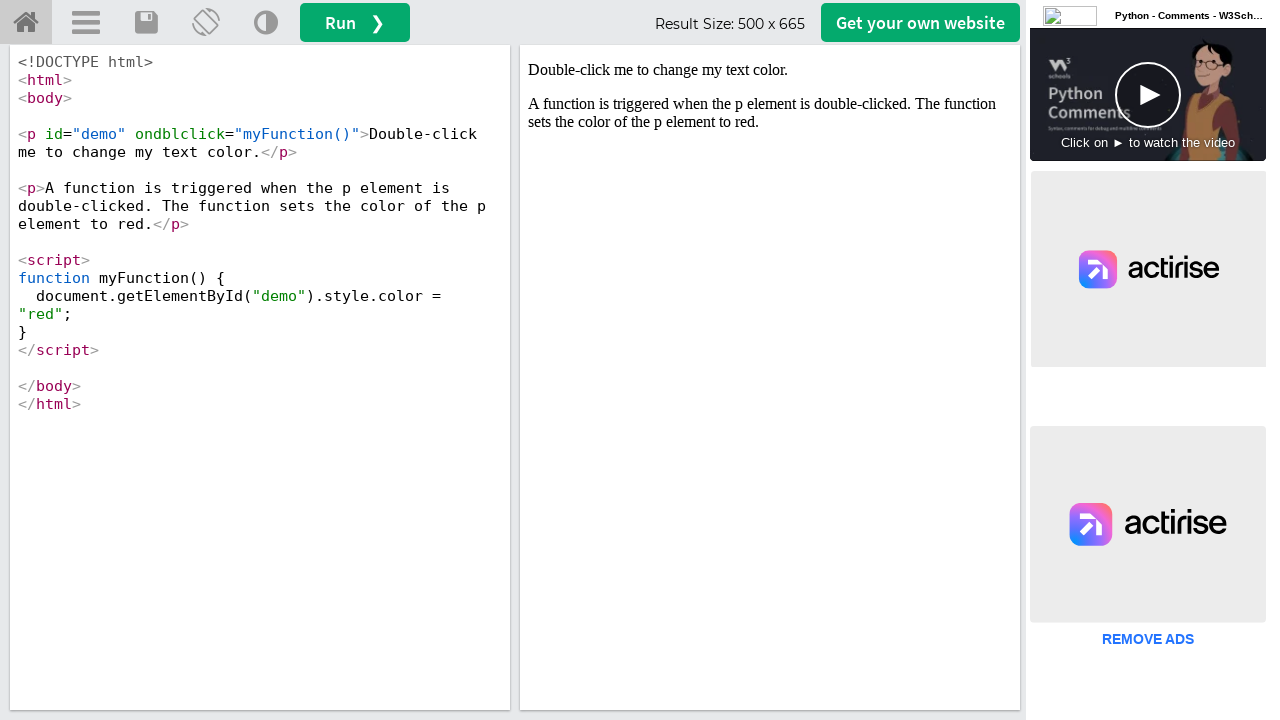

Double-clicked on p#demo element to change text color at (770, 70) on iframe#iframeResult >> internal:control=enter-frame >> p#demo
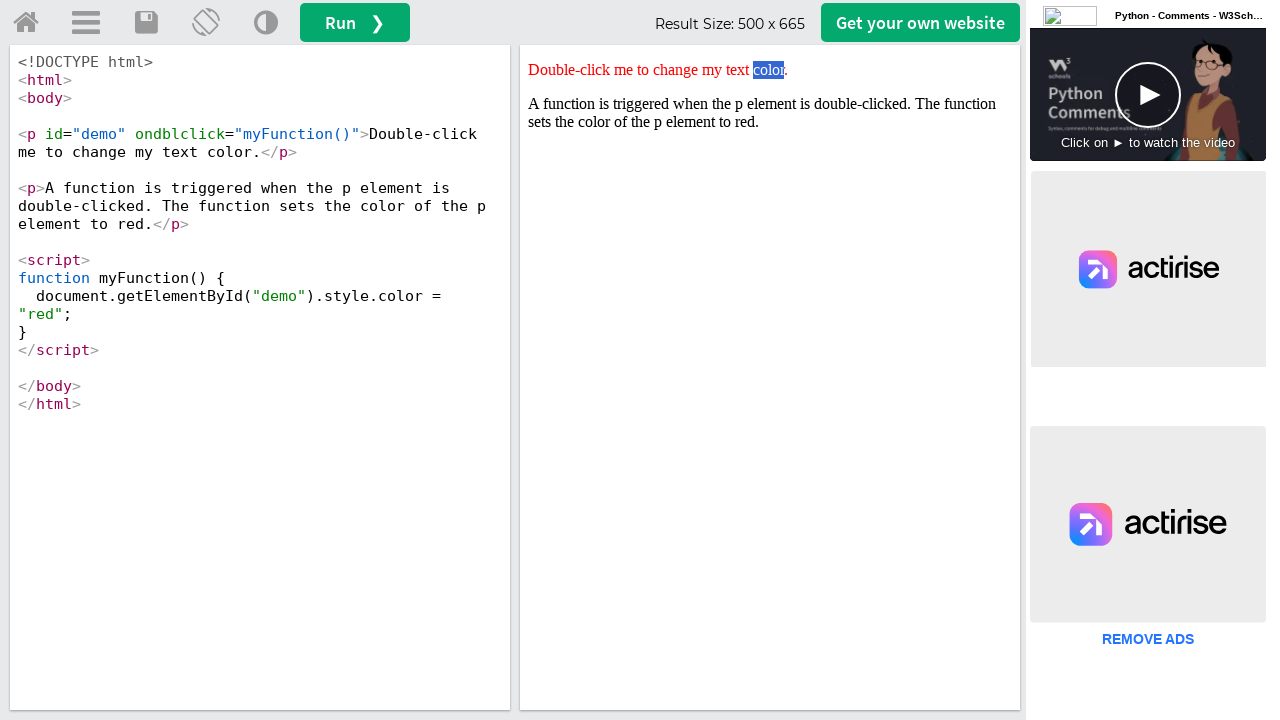

Located p#demo element to verify style change
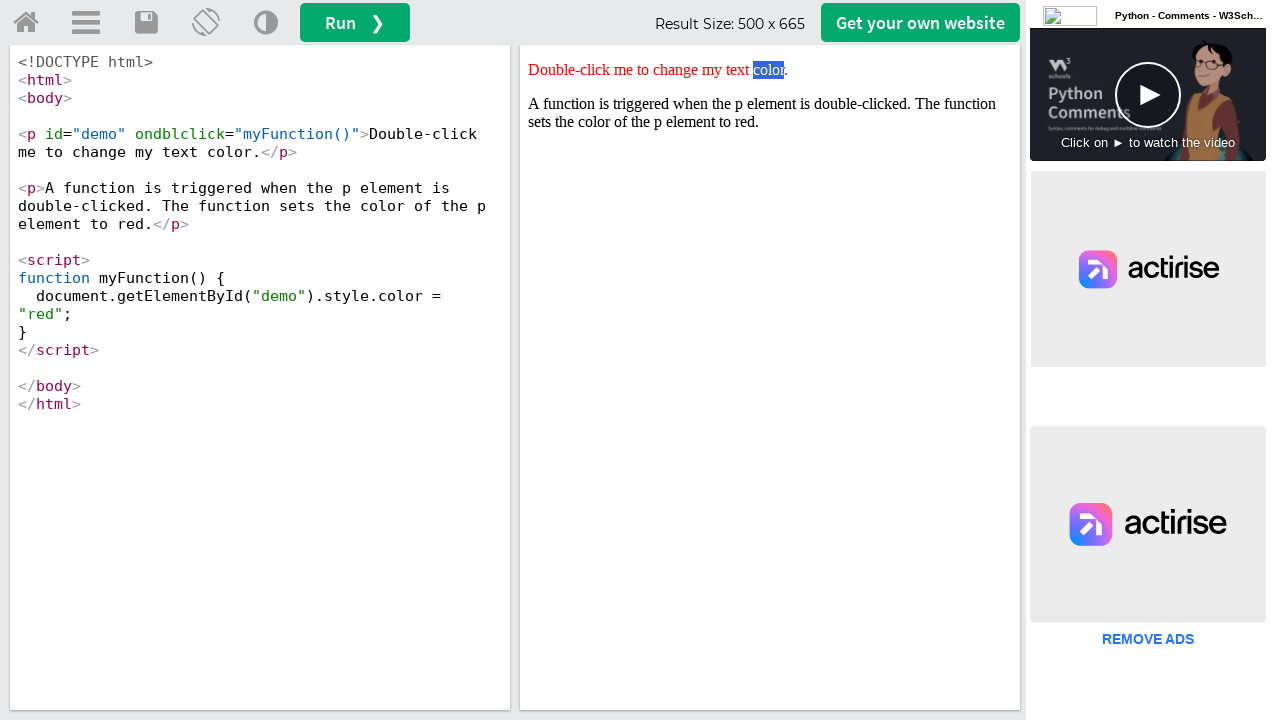

Verified that element style contains 'red' - double-click test passed
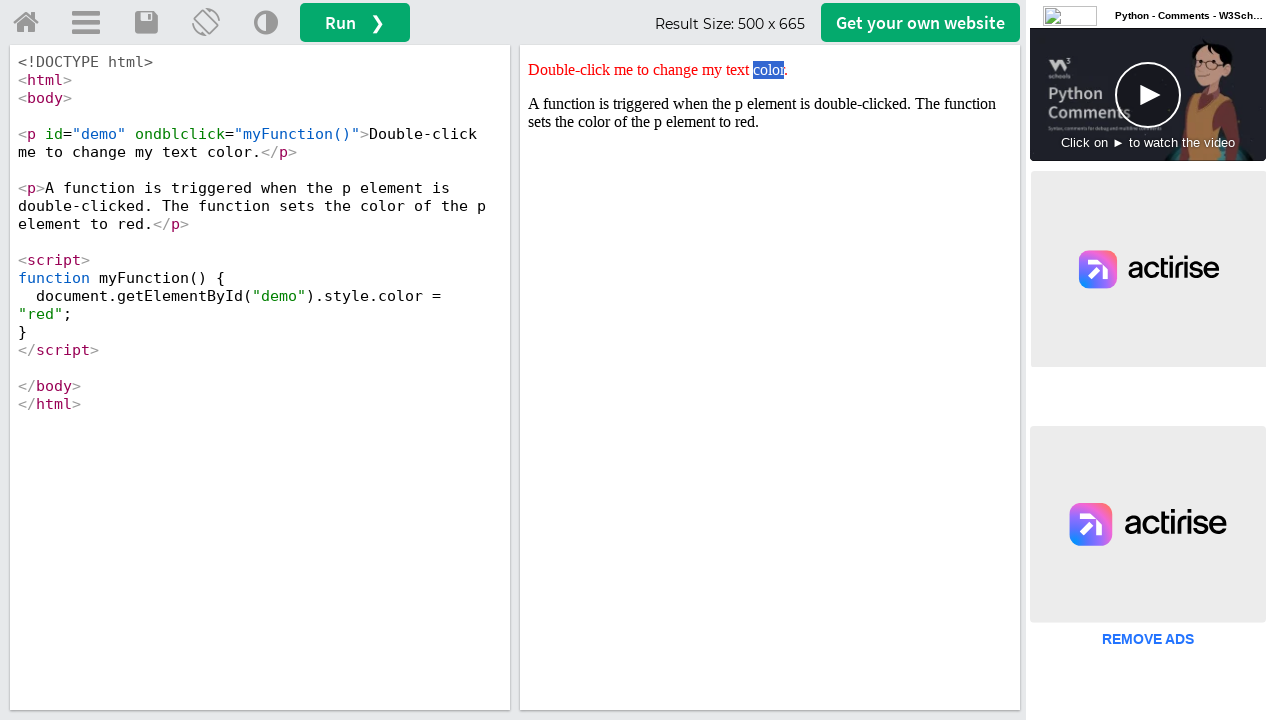

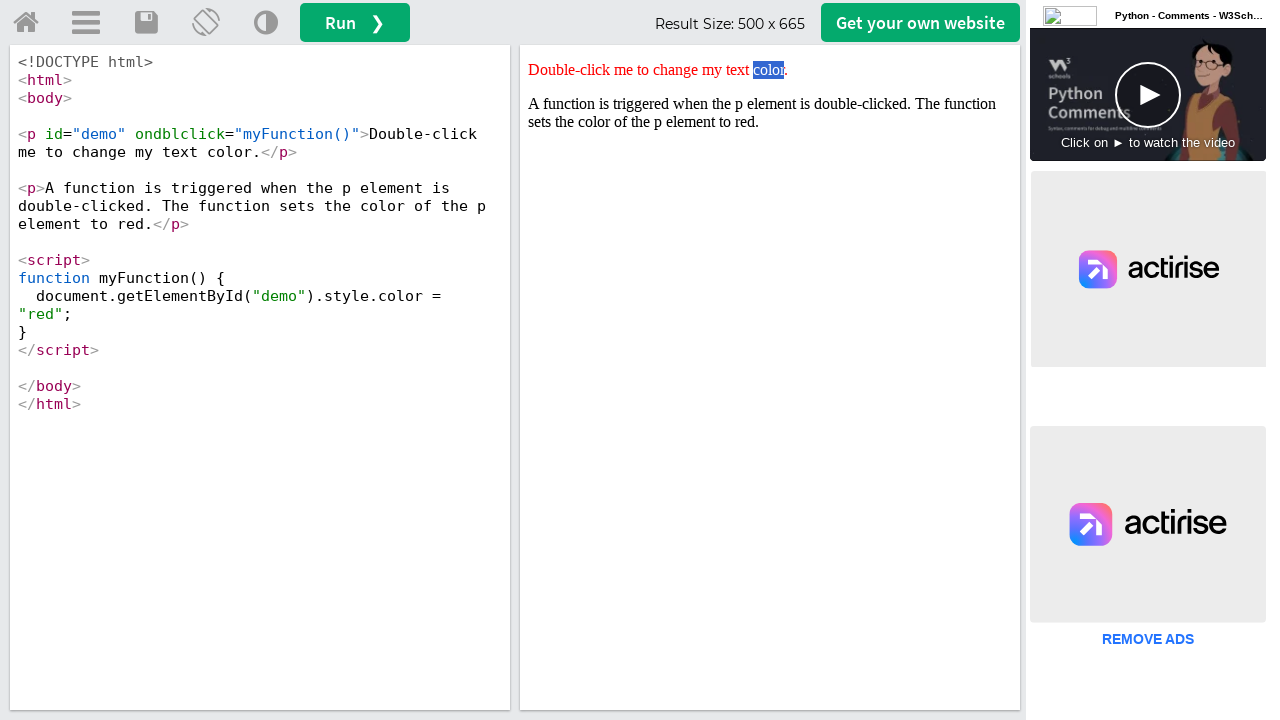